Tests JavaScript alert handling by clicking a button that triggers a simple alert and then accepting it

Starting URL: https://letcode.in/alert

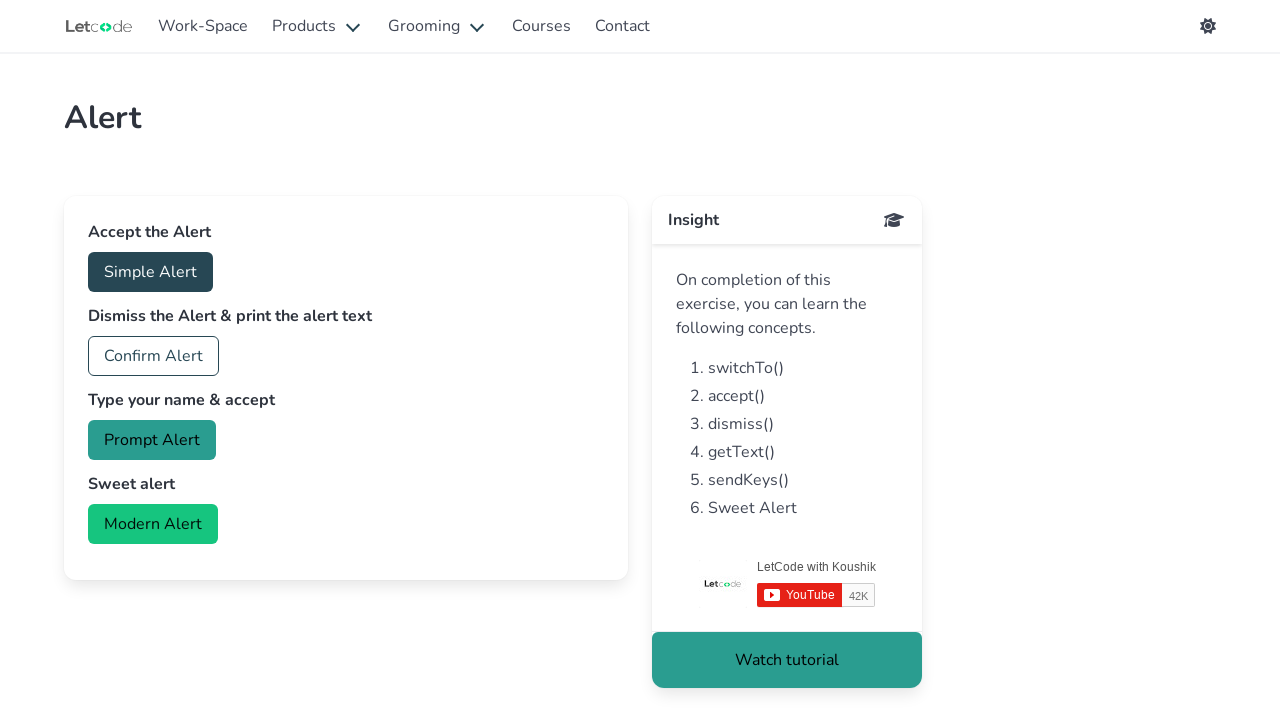

Clicked button to trigger simple alert at (150, 272) on #accept
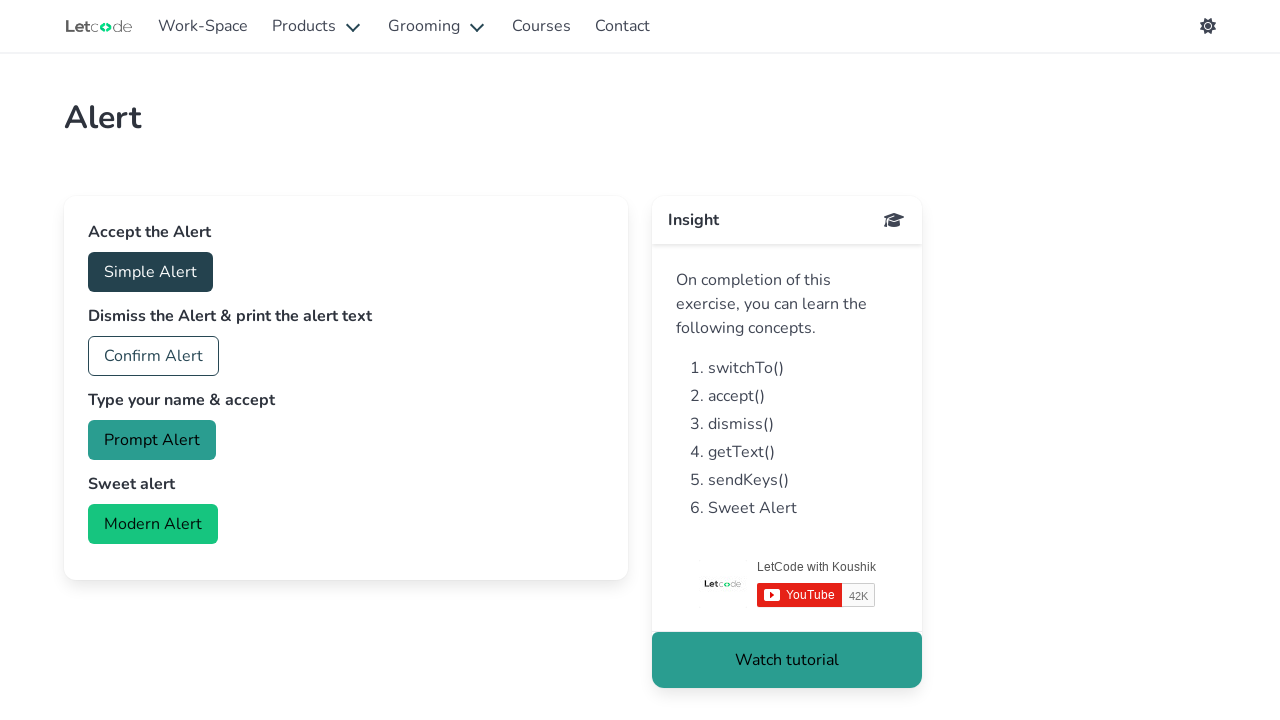

Set up dialog handler to accept alerts
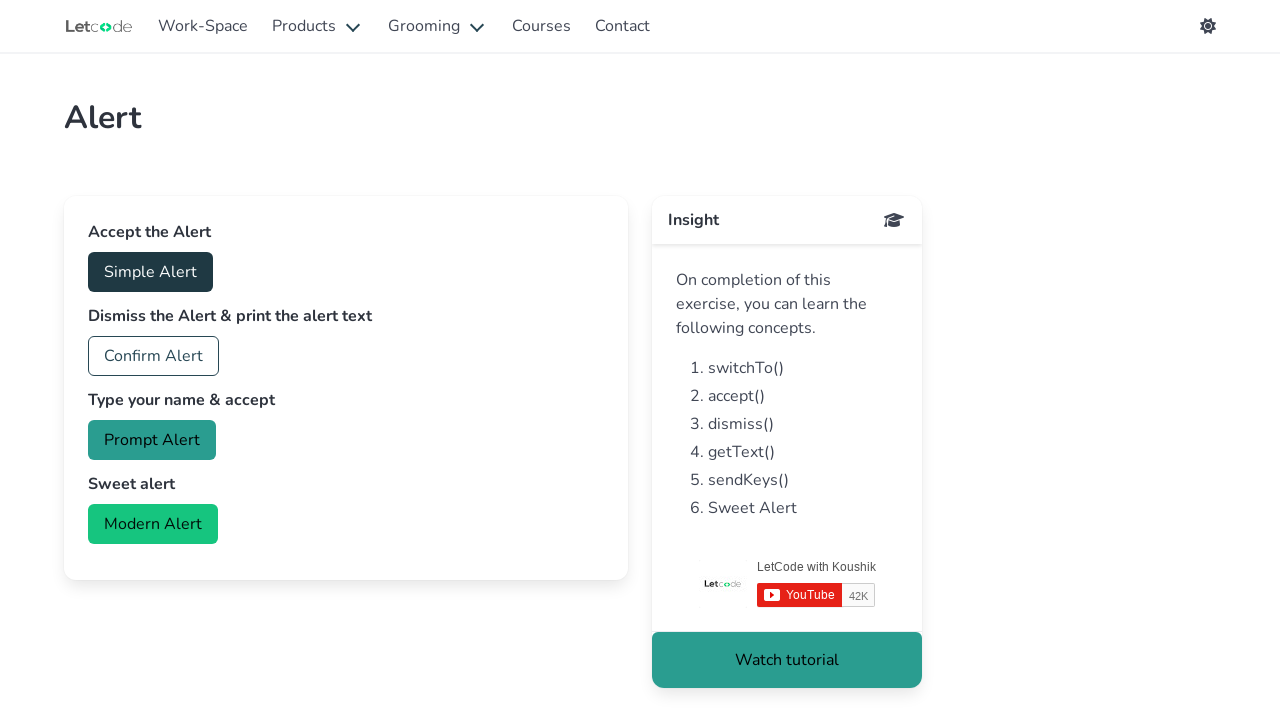

Waited for alert interaction to complete
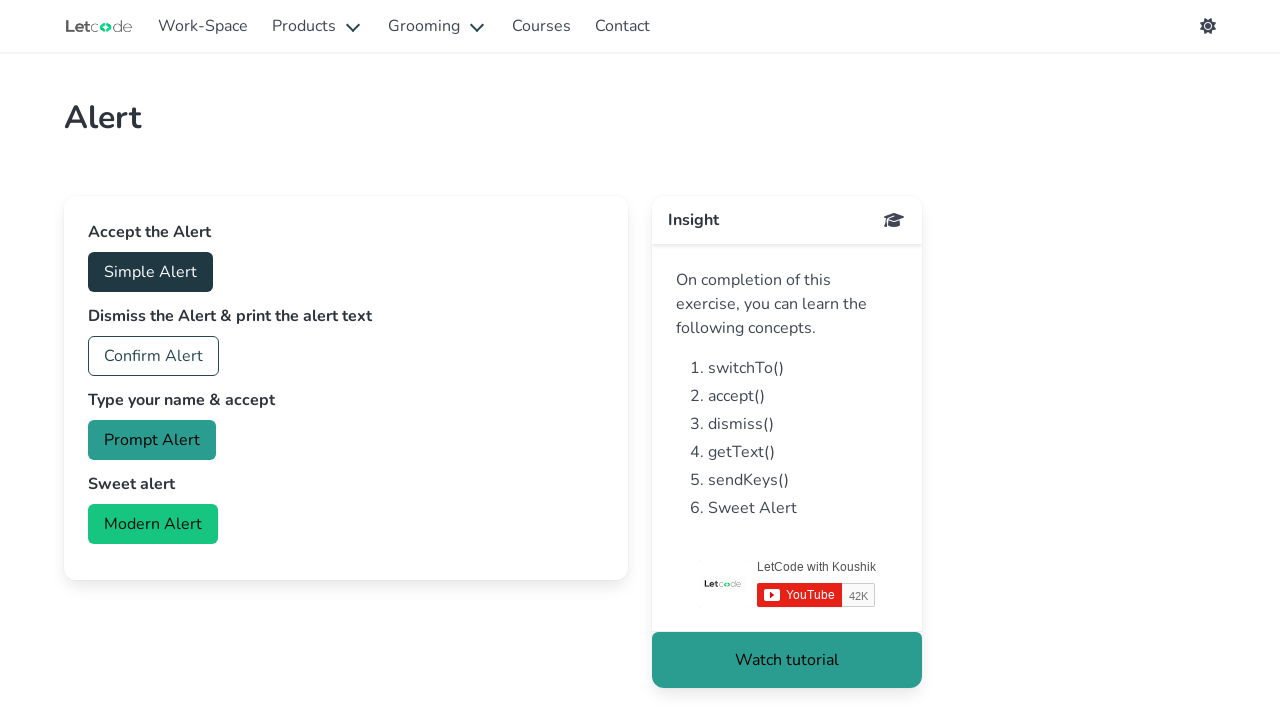

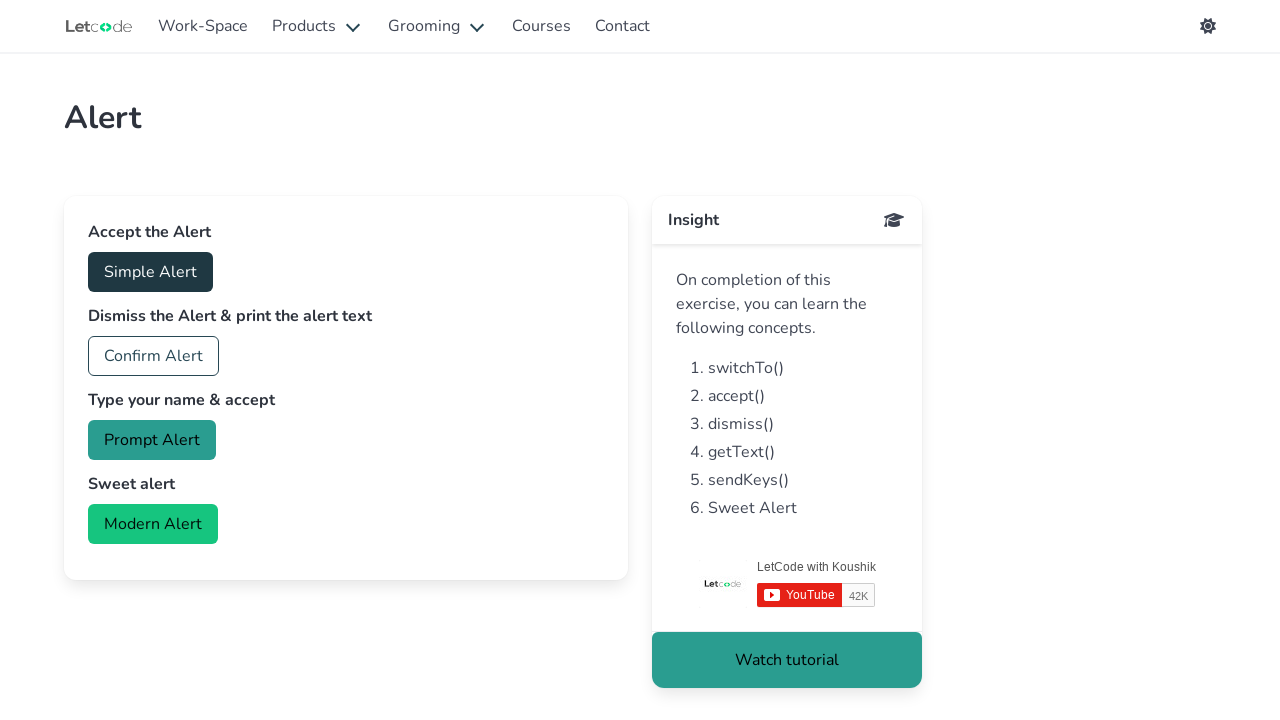